Navigates to Steam's top sellers search page, scrolls to load more game results, opens a game's detail page in a new tab, verifies the game description loads, then closes the tab and returns to the search results.

Starting URL: https://store.steampowered.com/search/?filter=topsellers

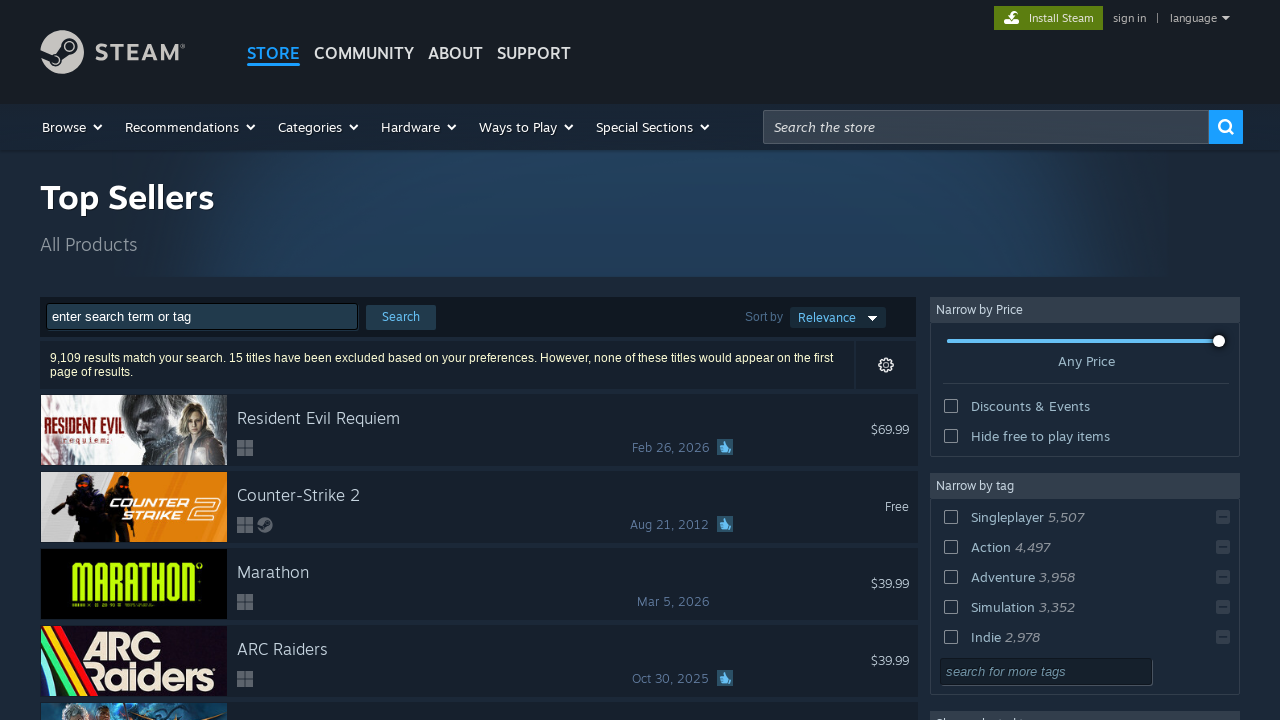

Waited for search results to load on Steam top sellers page
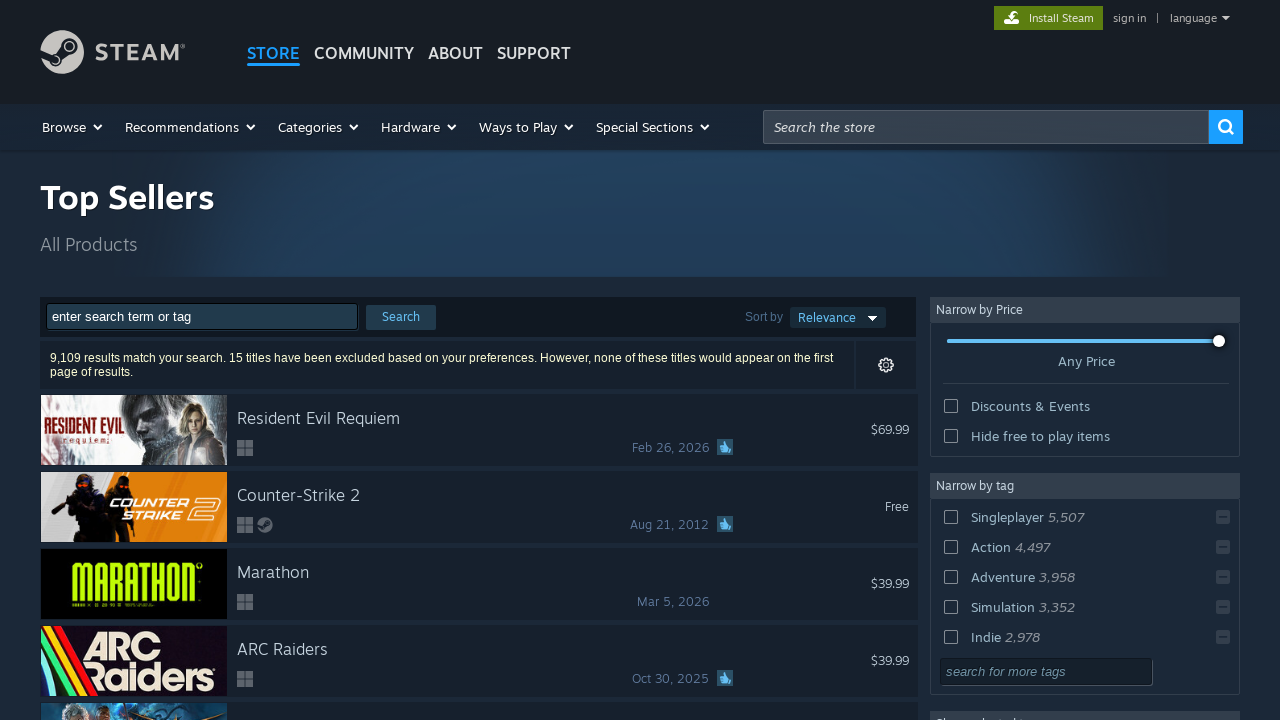

Scrolled down to load more game results
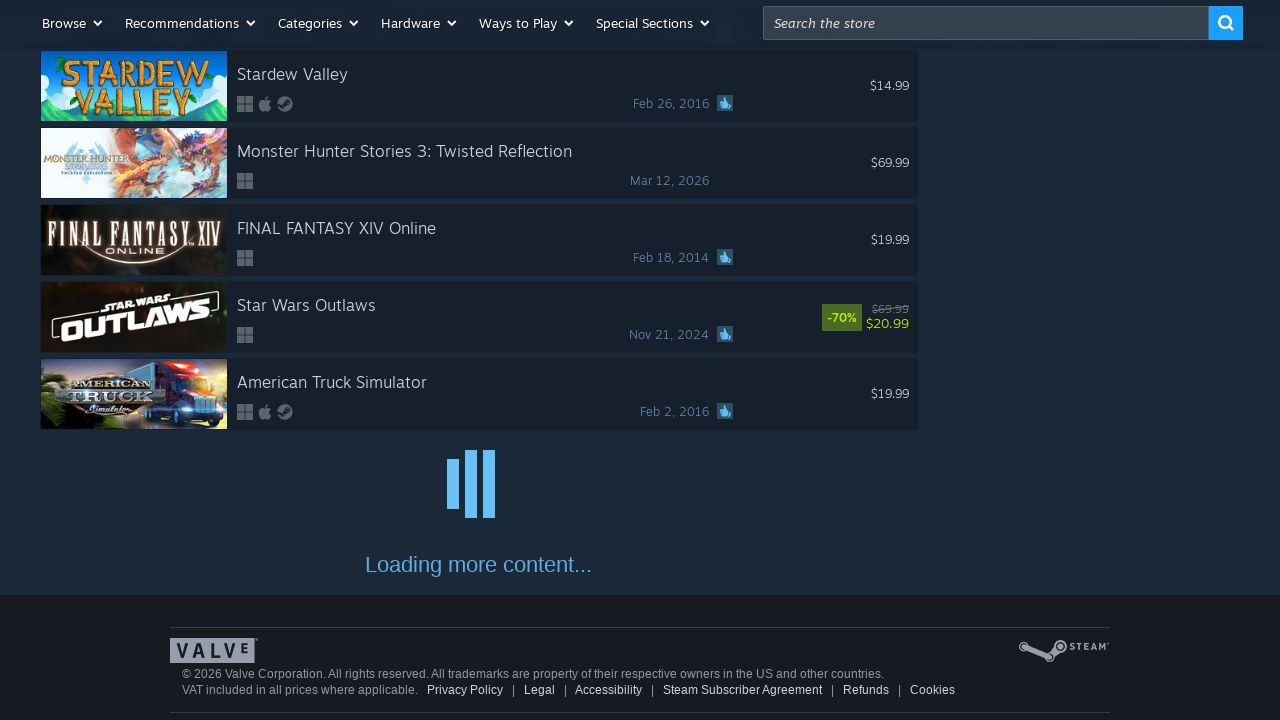

Waited 2 seconds for results to load after scrolling
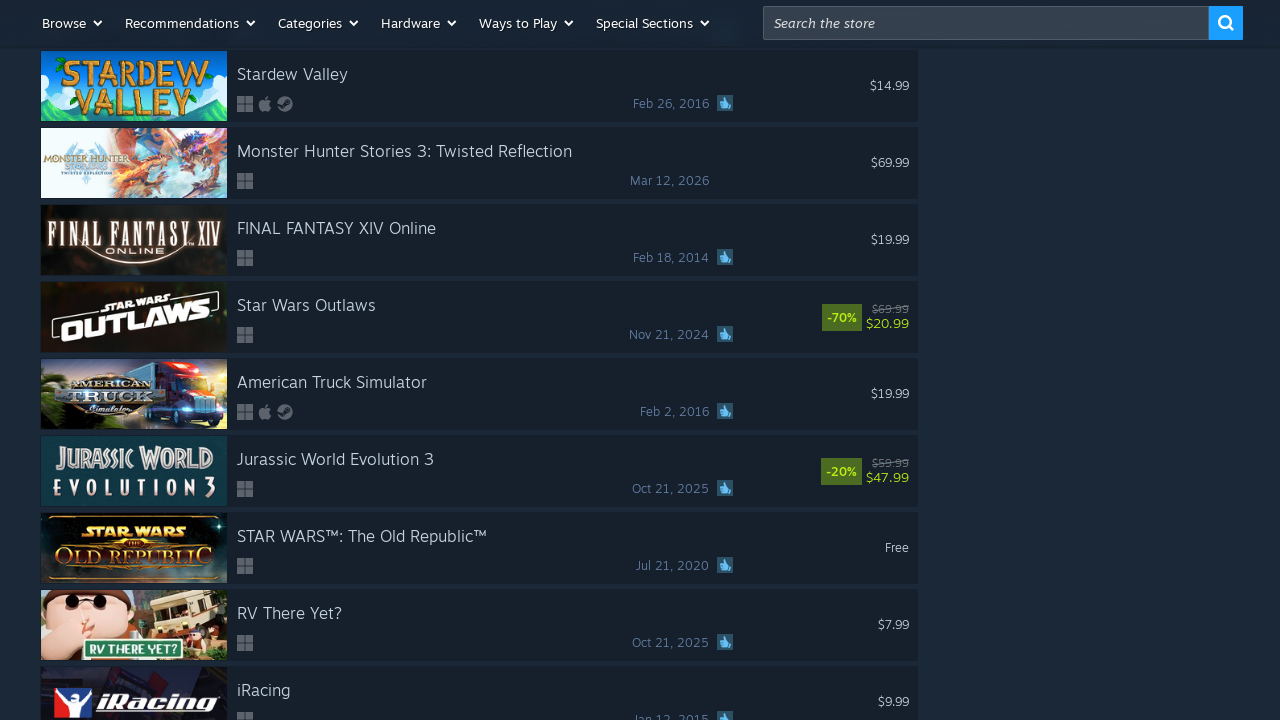

Verified game cards are present after scroll
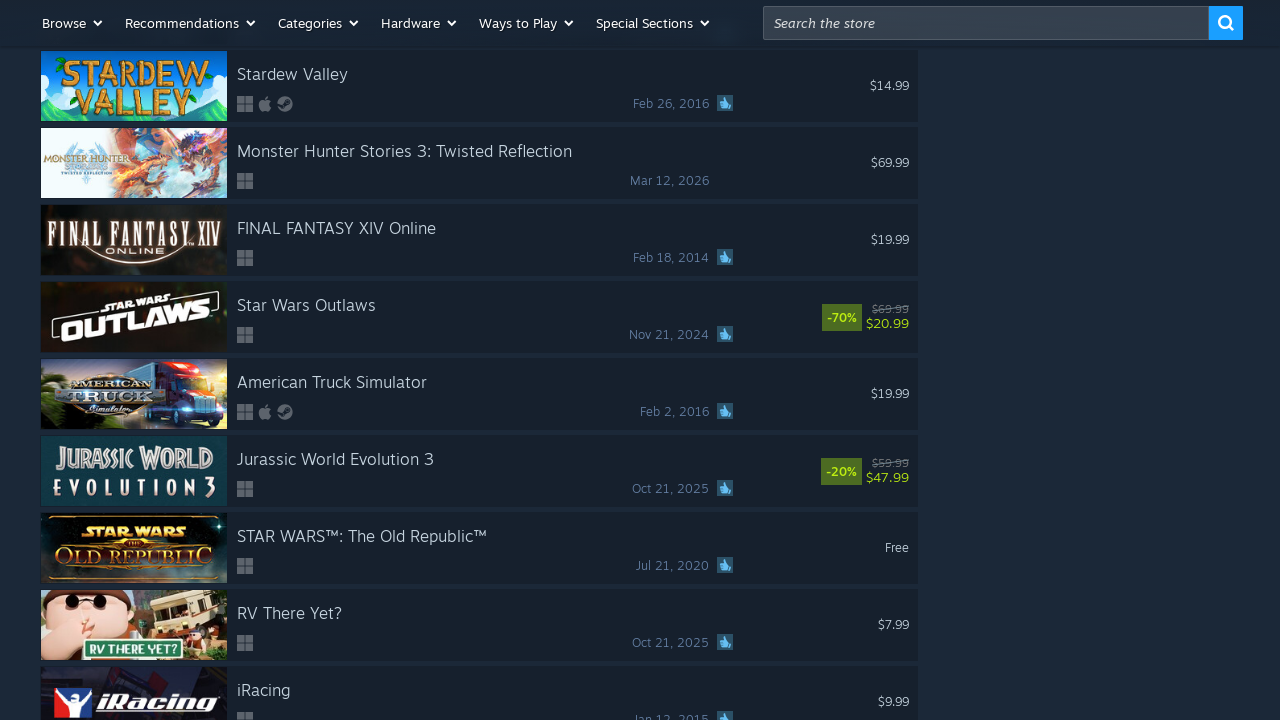

Located the first game card in search results
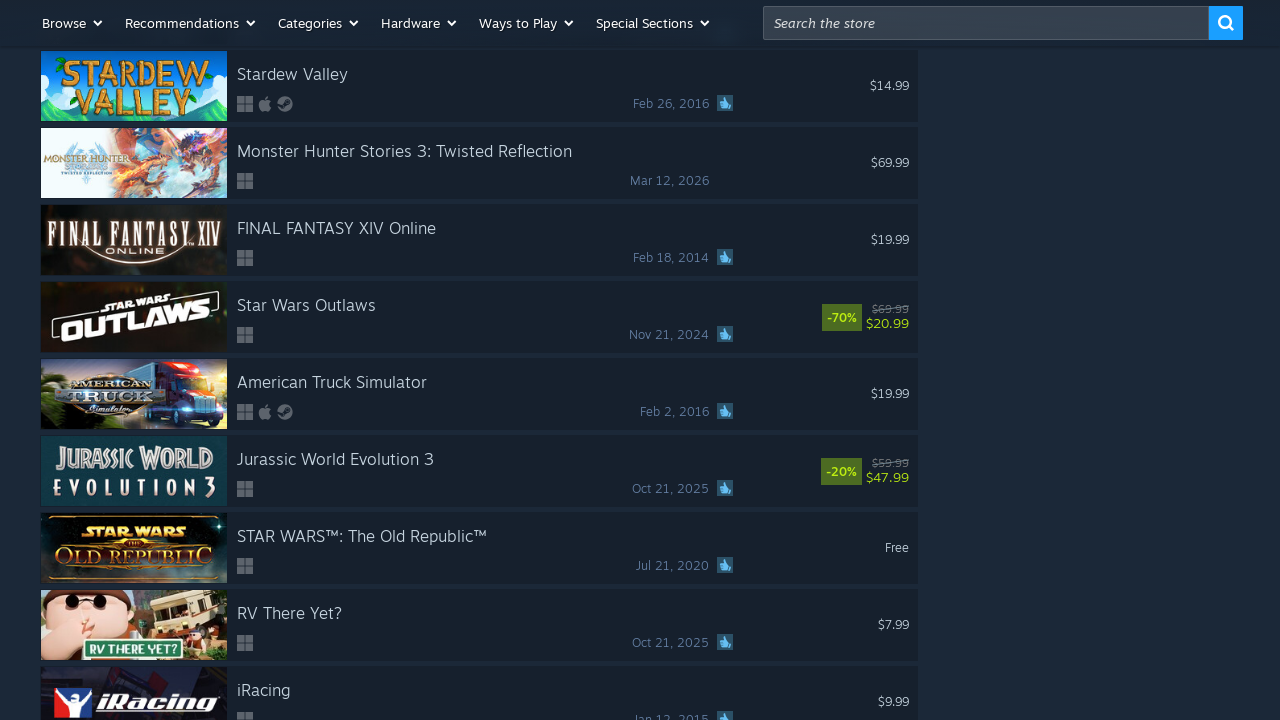

Retrieved game URL from the first game card
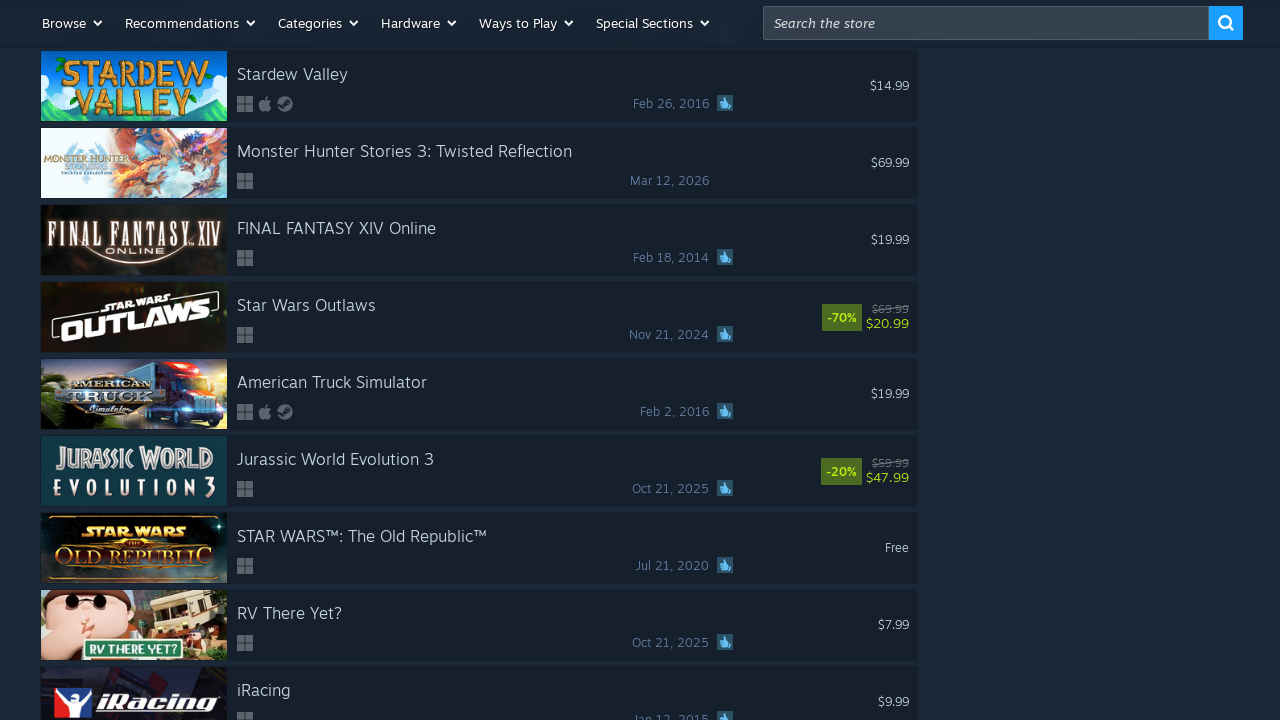

Opened a new browser tab for game detail page
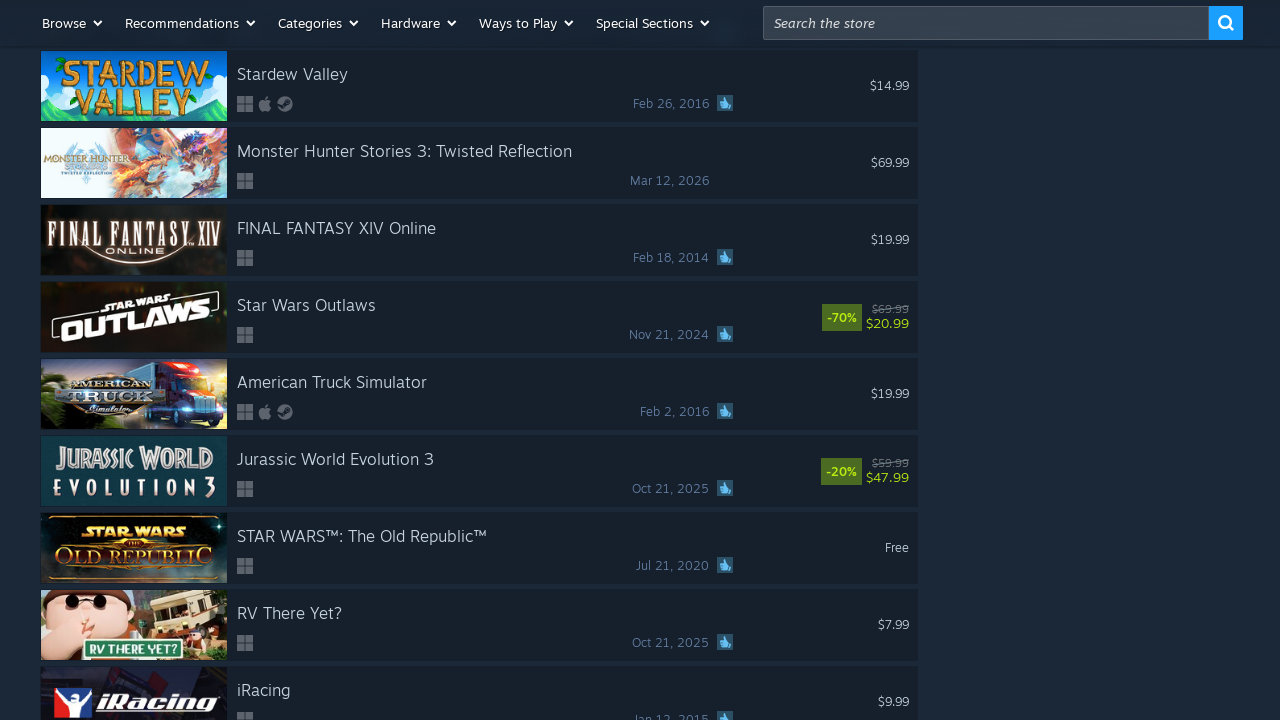

Navigated to game detail page in new tab
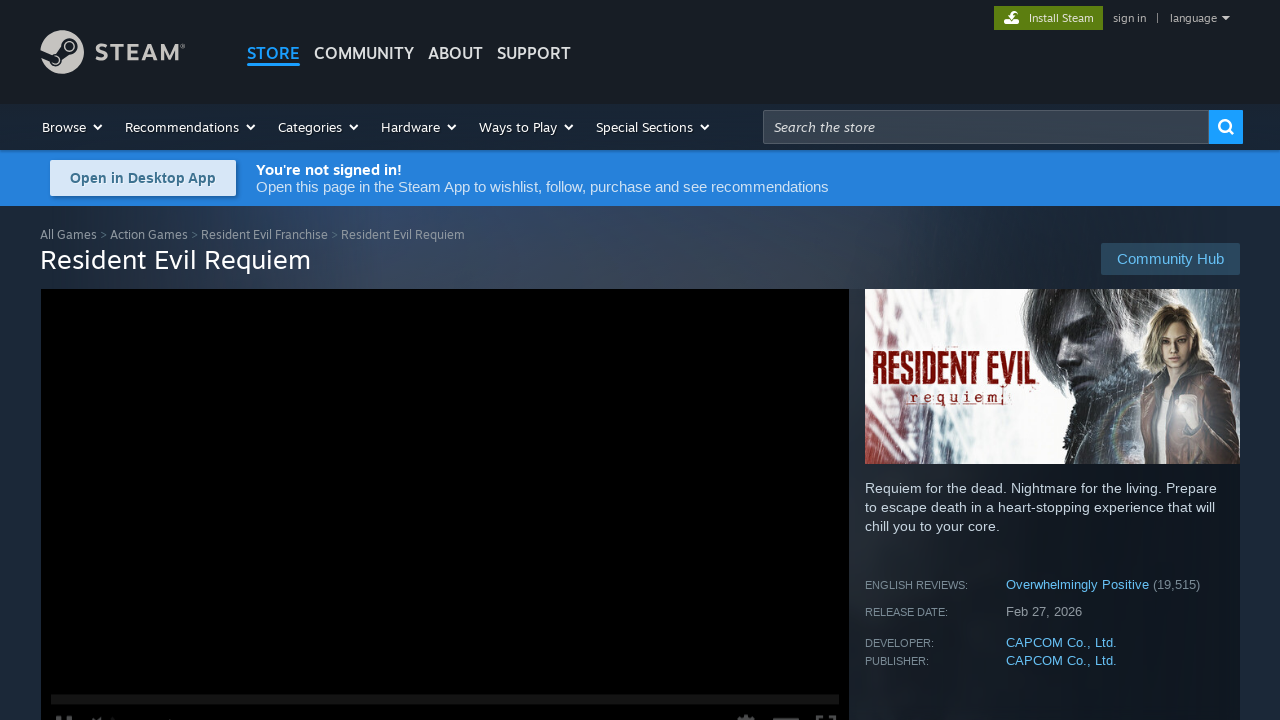

Game description loaded on detail page
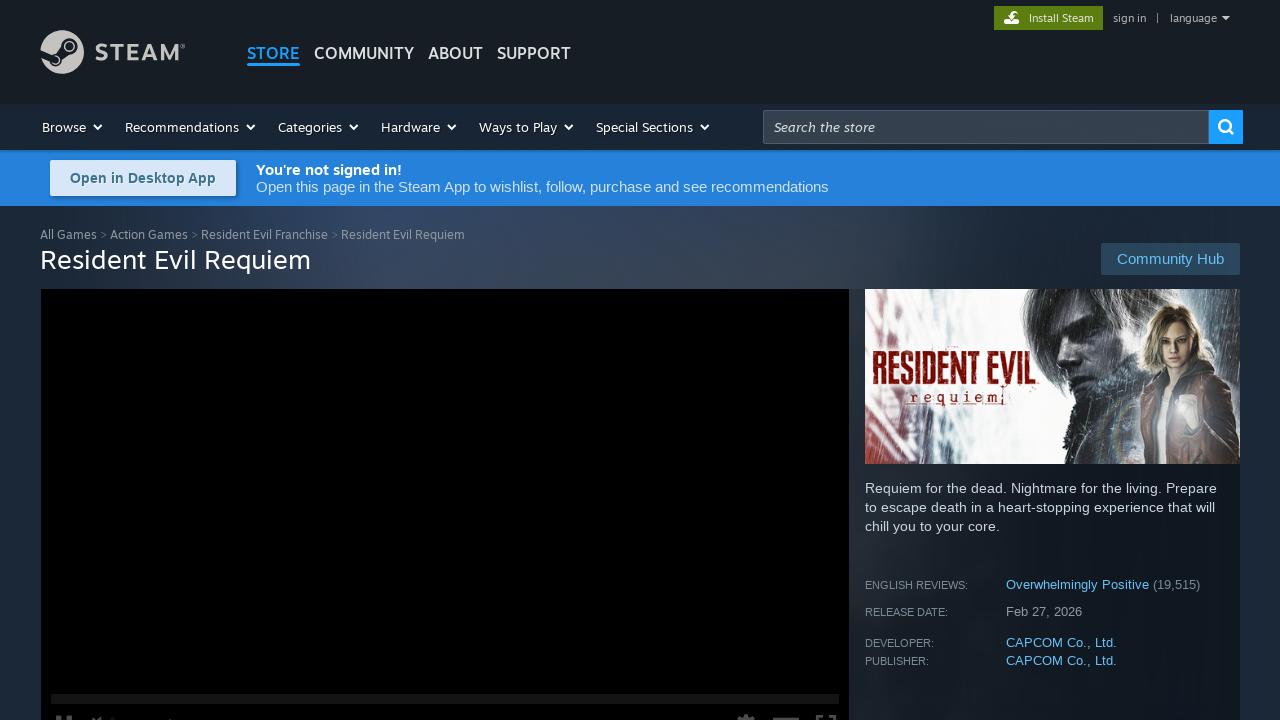

Closed the game detail tab
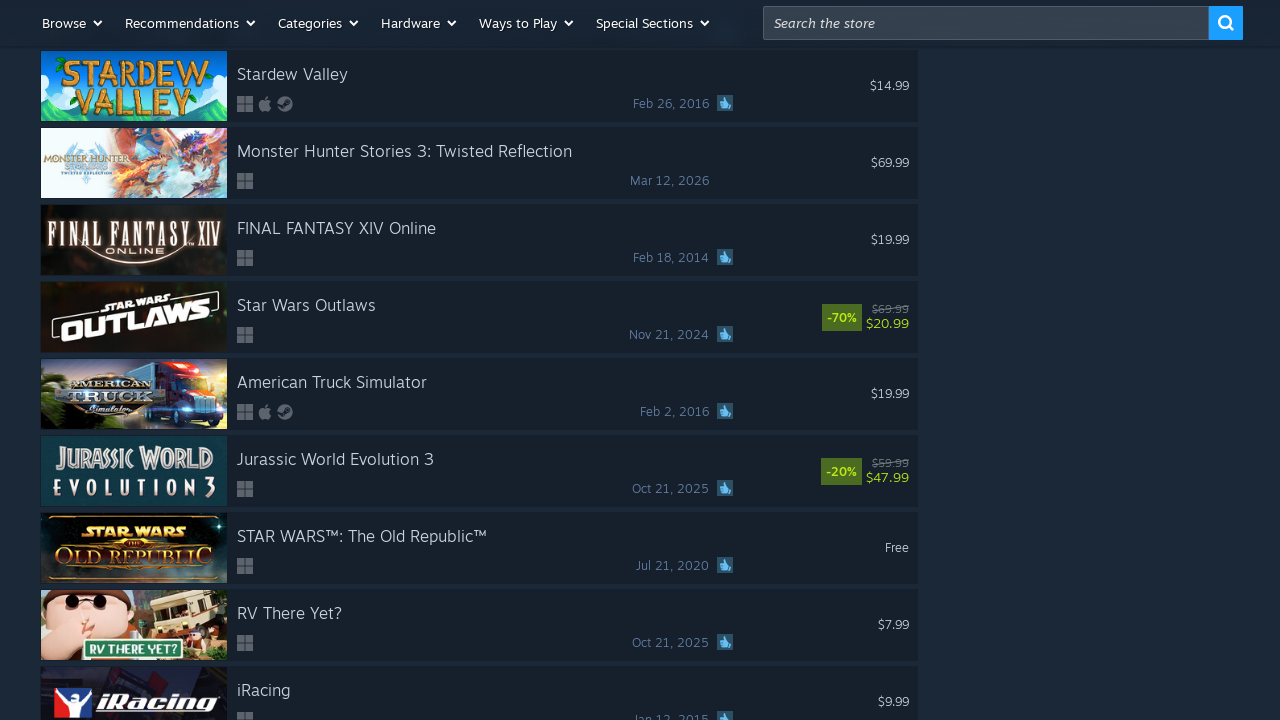

Verified return to Steam top sellers search results page
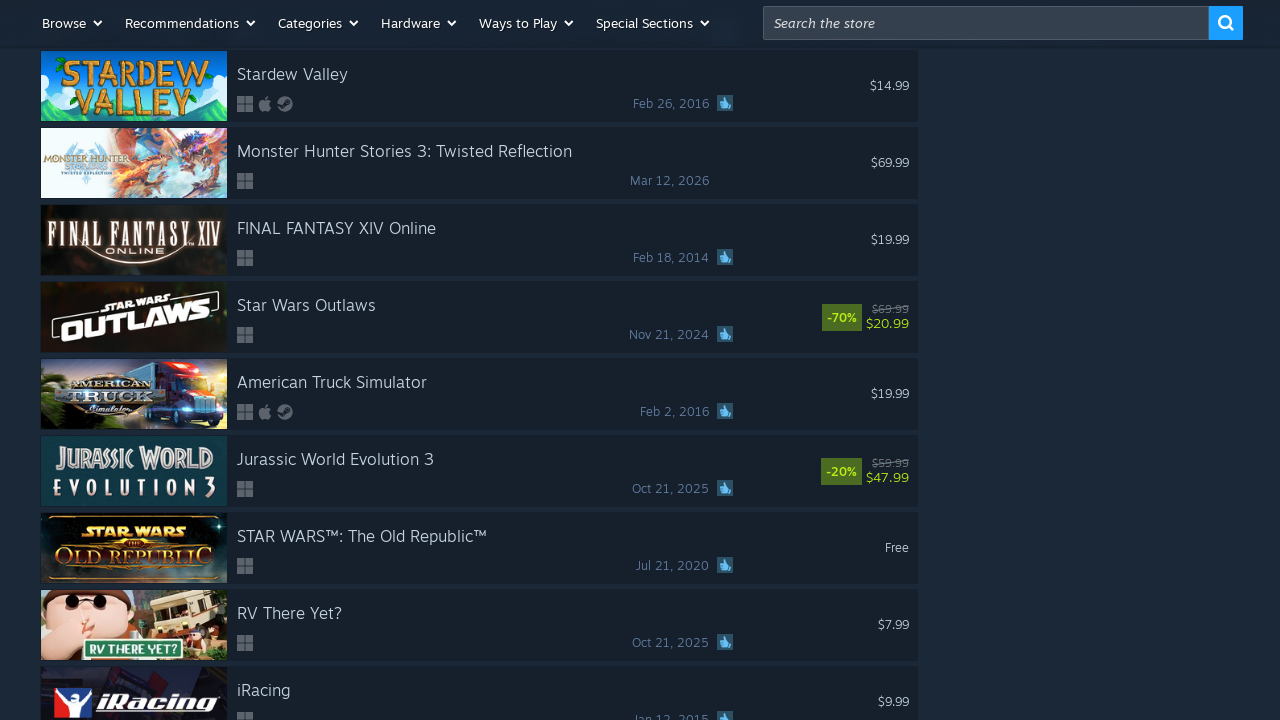

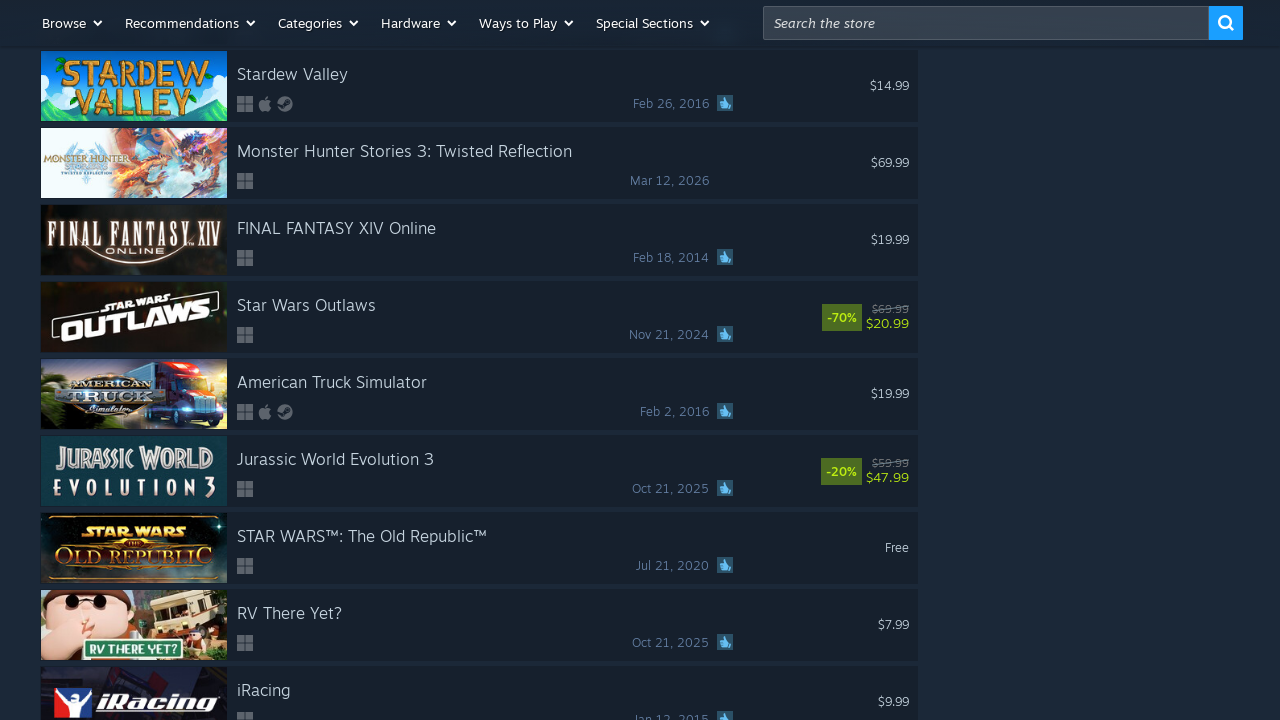